Verifies that the OLX homepage loads correctly by checking the URL and page title

Starting URL: https://www.olx.in/

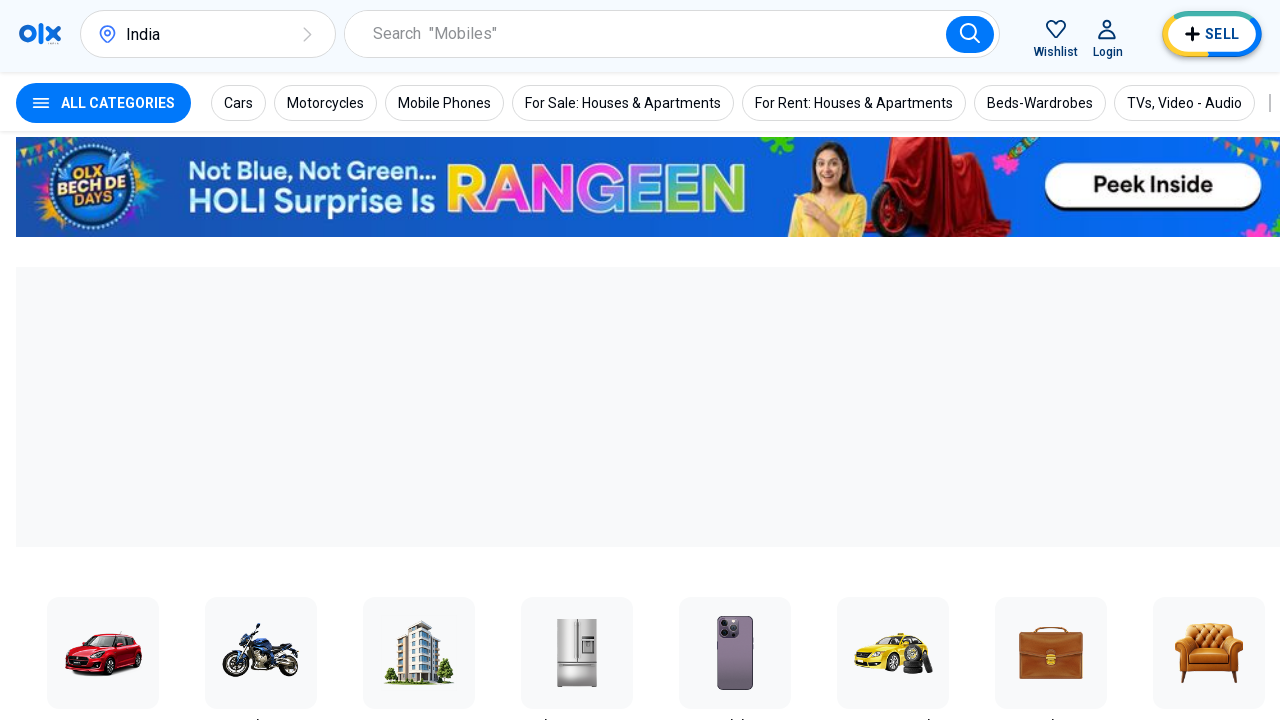

Navigated to OLX homepage
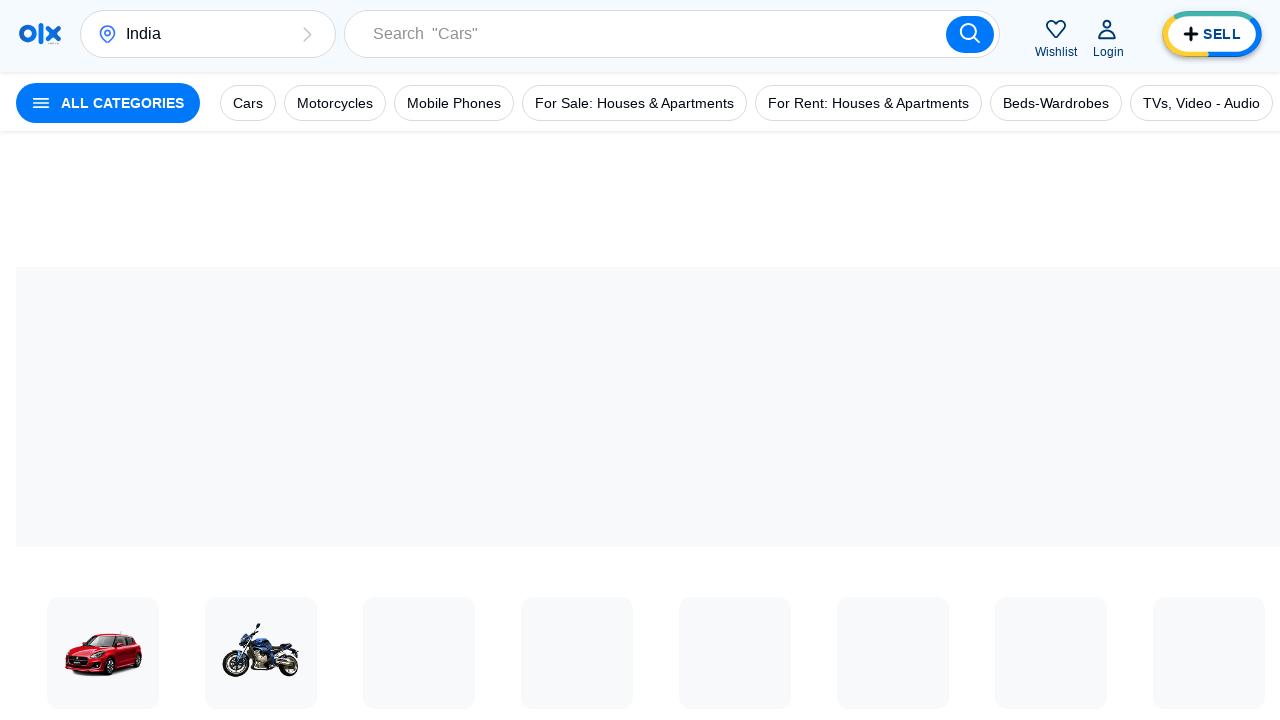

Verified current URL matches expected URL
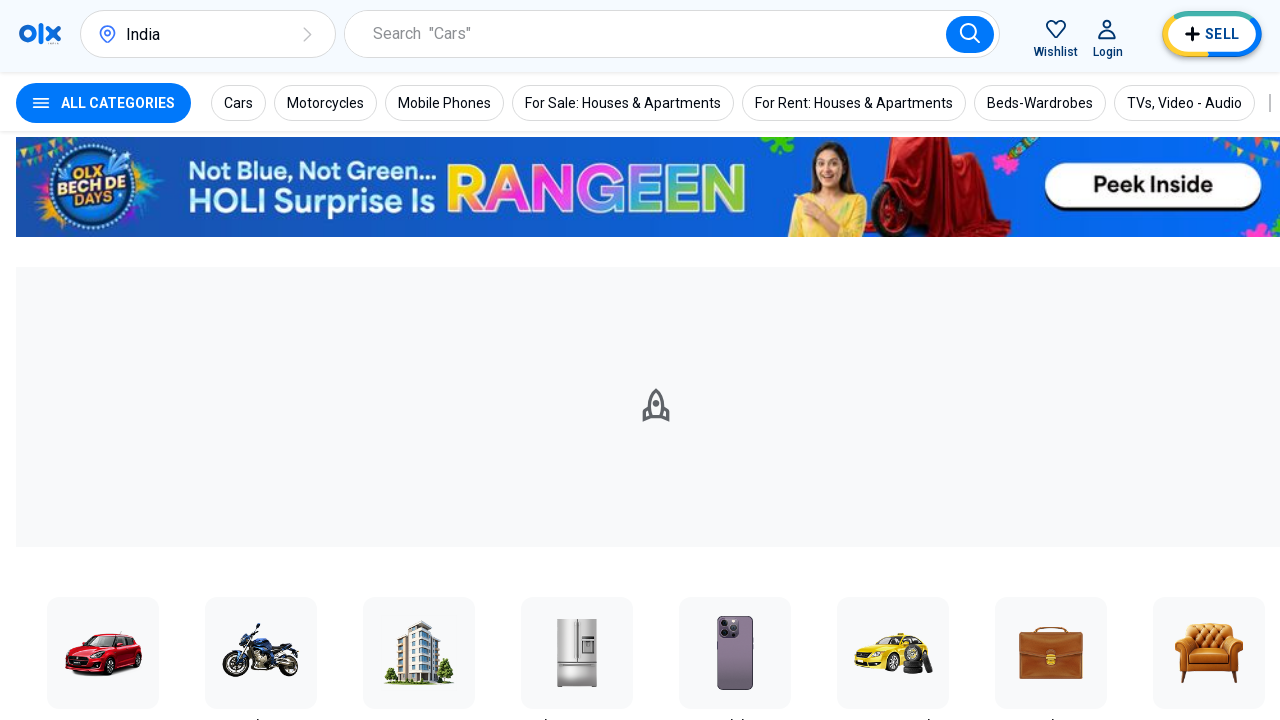

Verified page title matches expected title
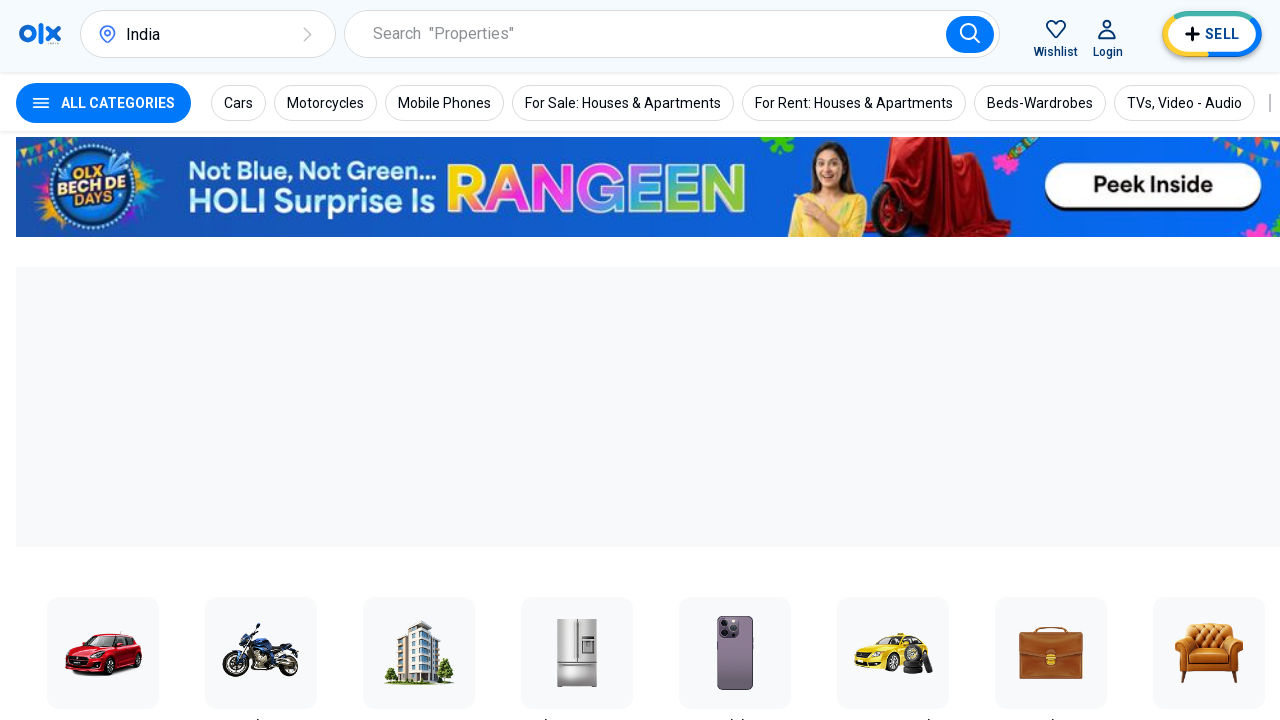

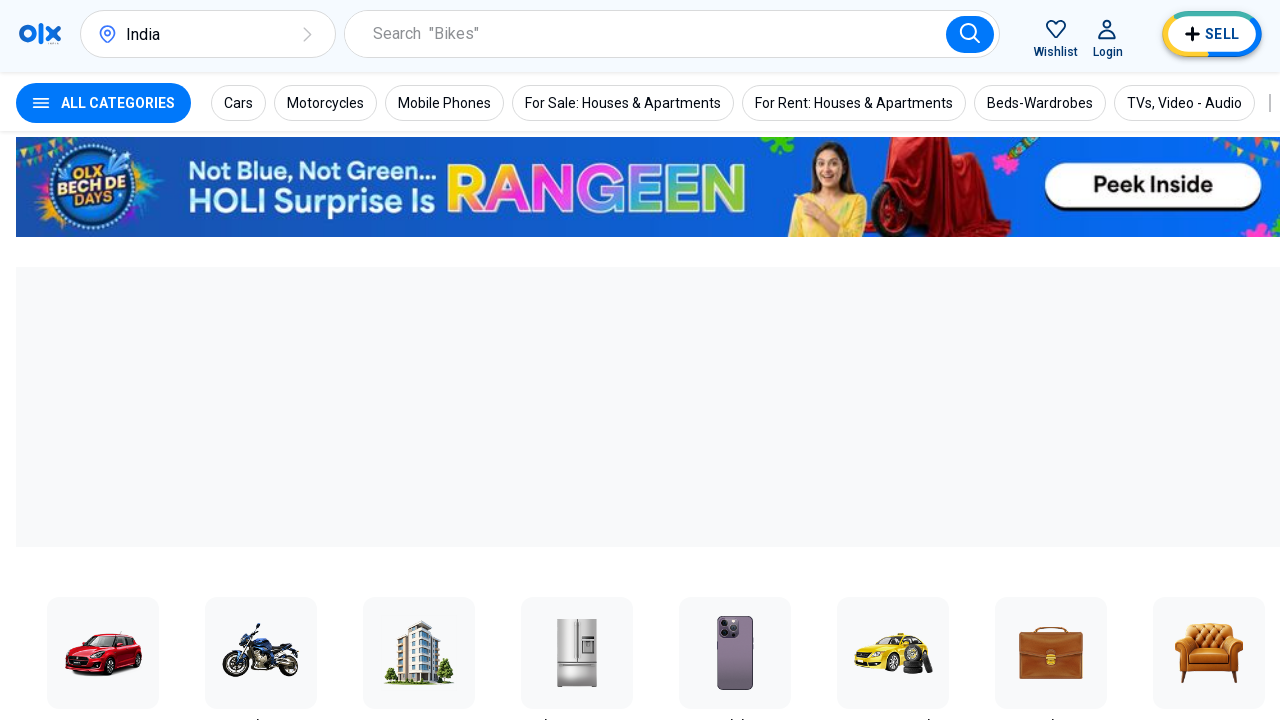